Tests Vue.js custom dropdown by clicking to open the dropdown menu and selecting the "Second Option"

Starting URL: https://mikerodham.github.io/vue-dropdowns/

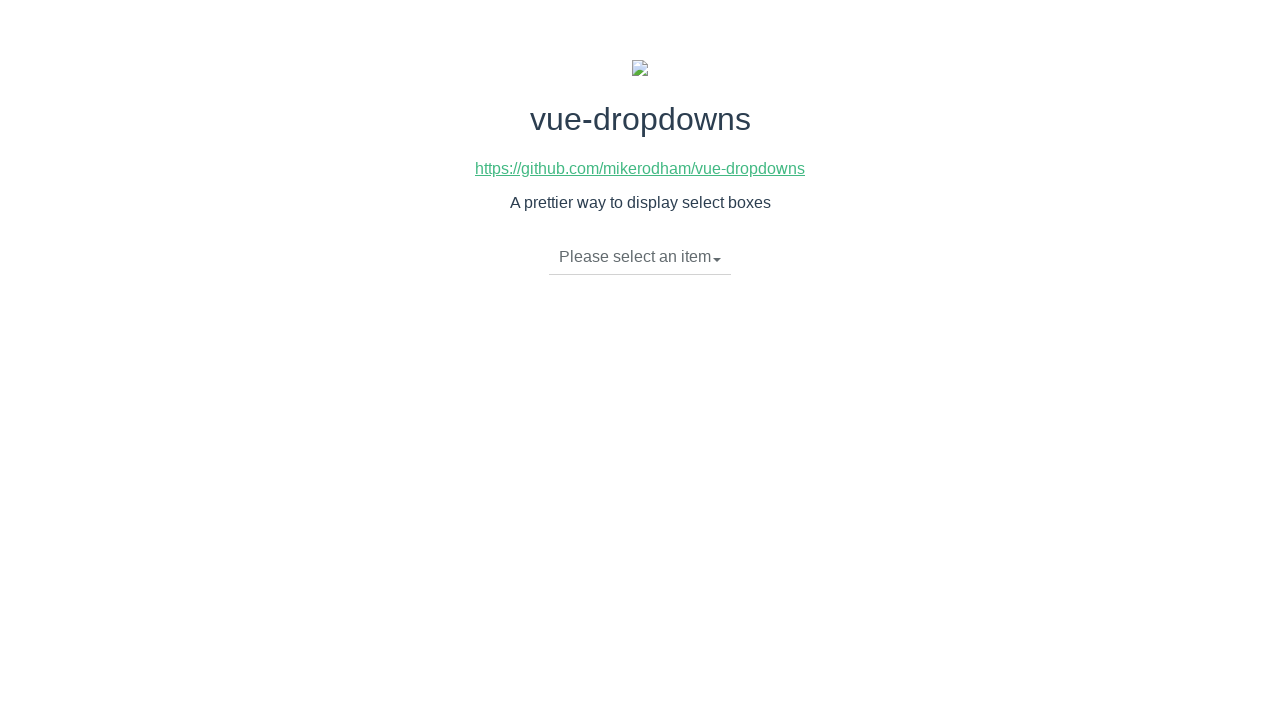

Clicked dropdown toggle to open the dropdown menu at (640, 257) on li.dropdown-toggle
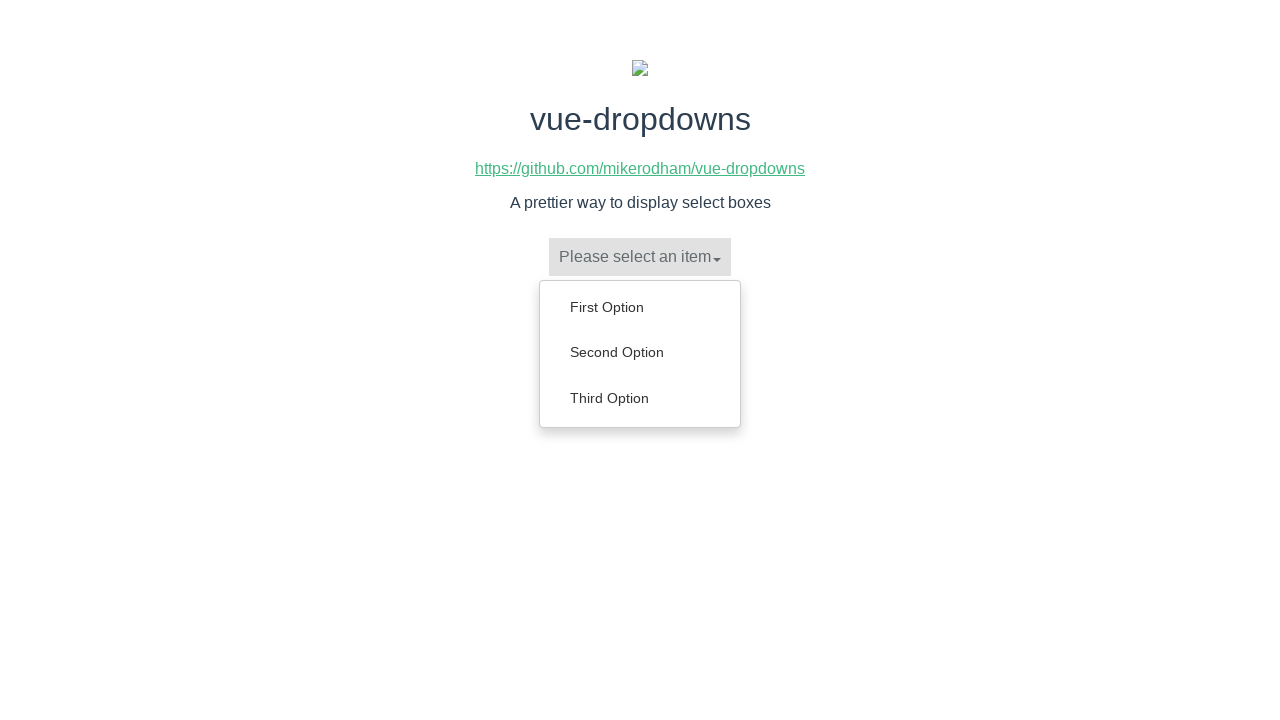

Dropdown menu items loaded and are visible
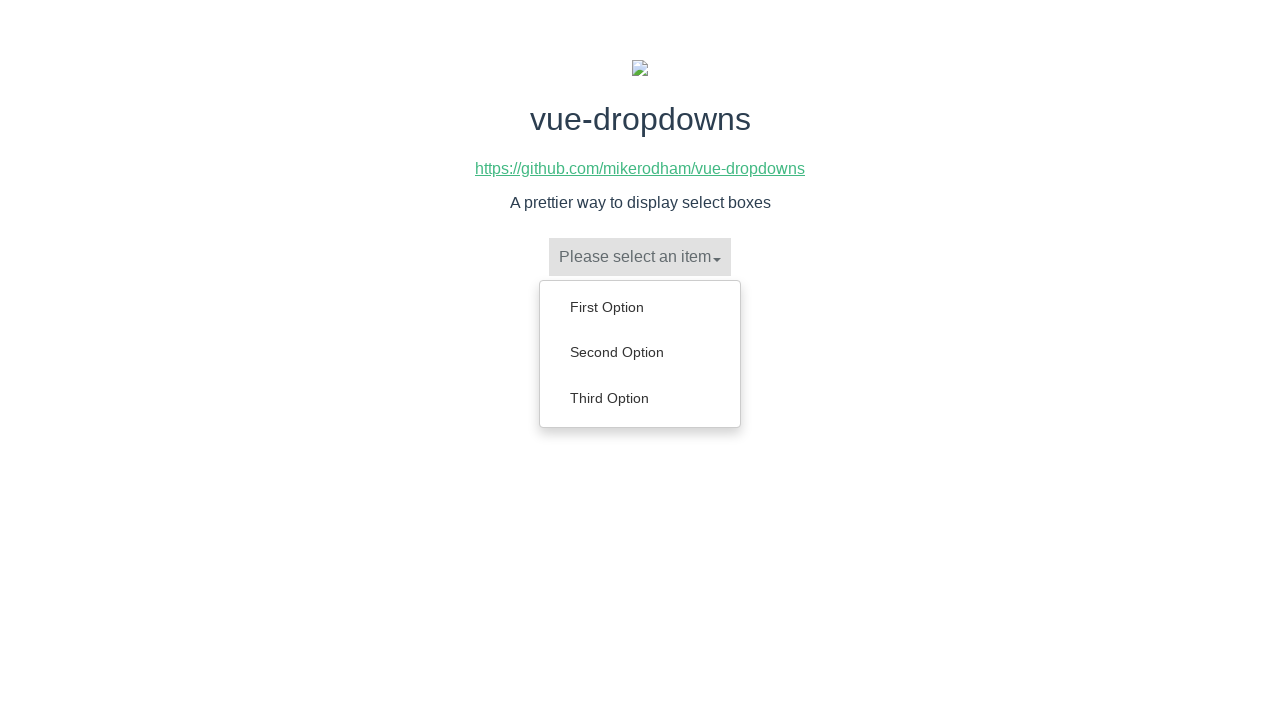

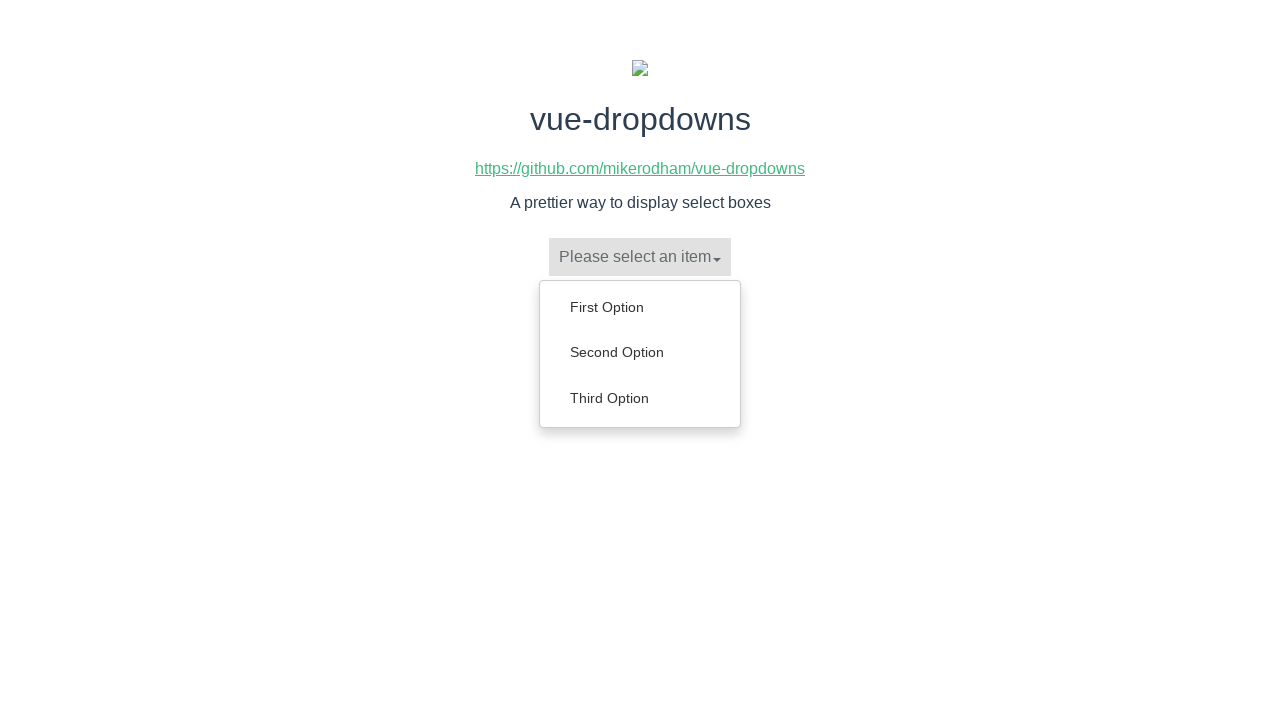